Tests window handling functionality by opening a new window, switching to it, verifying content, then closing it and returning to the original window

Starting URL: https://the-internet.herokuapp.com/windows

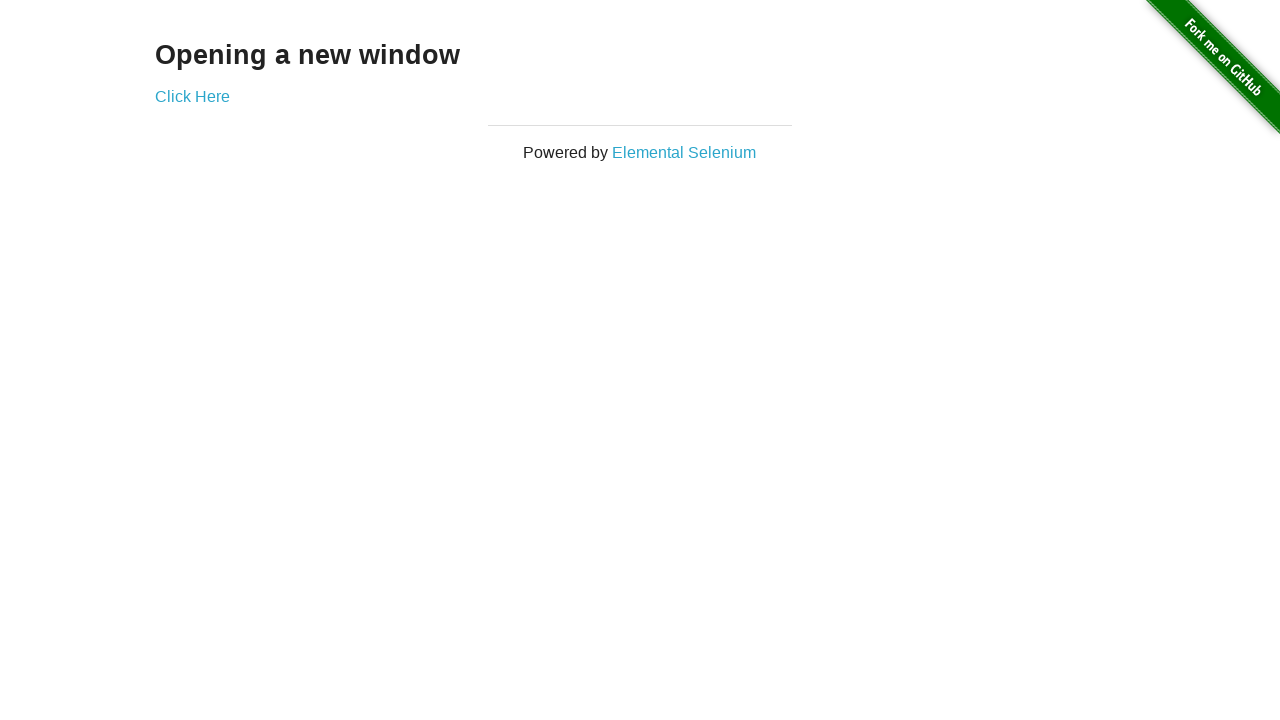

Stored reference to original window
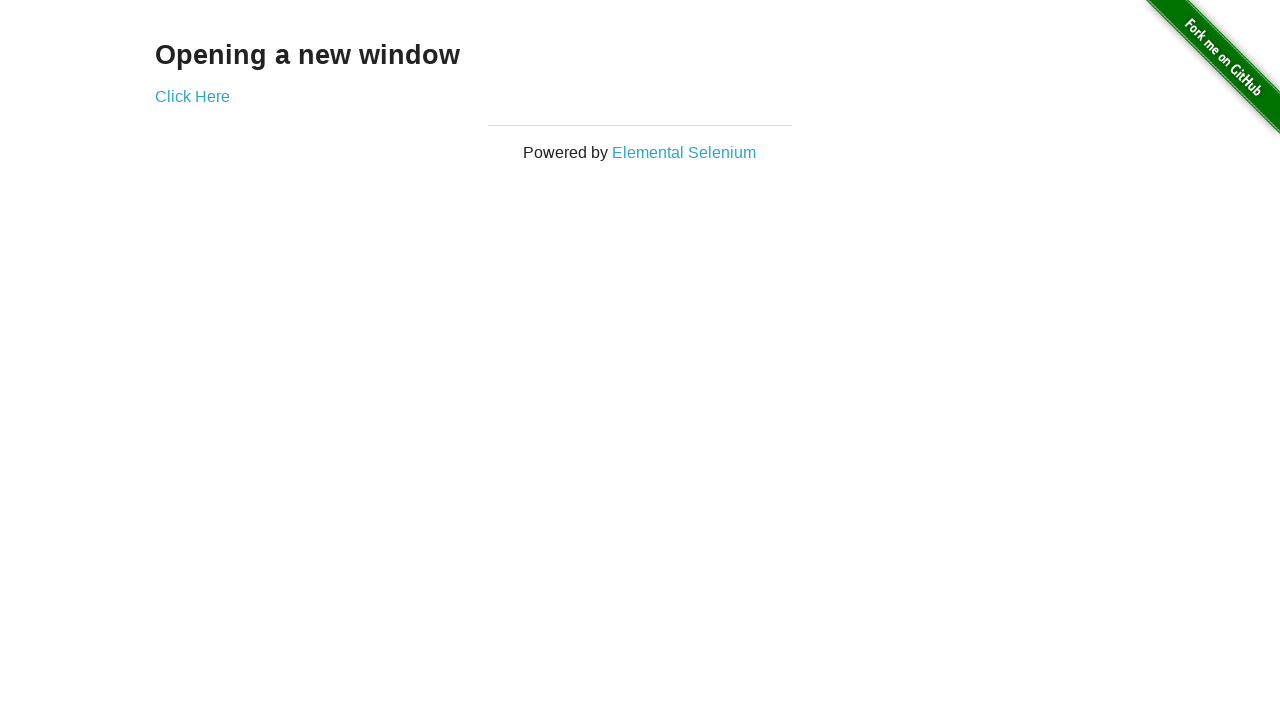

Clicked 'Click Here' link to open new window at (192, 96) on text=Click Here
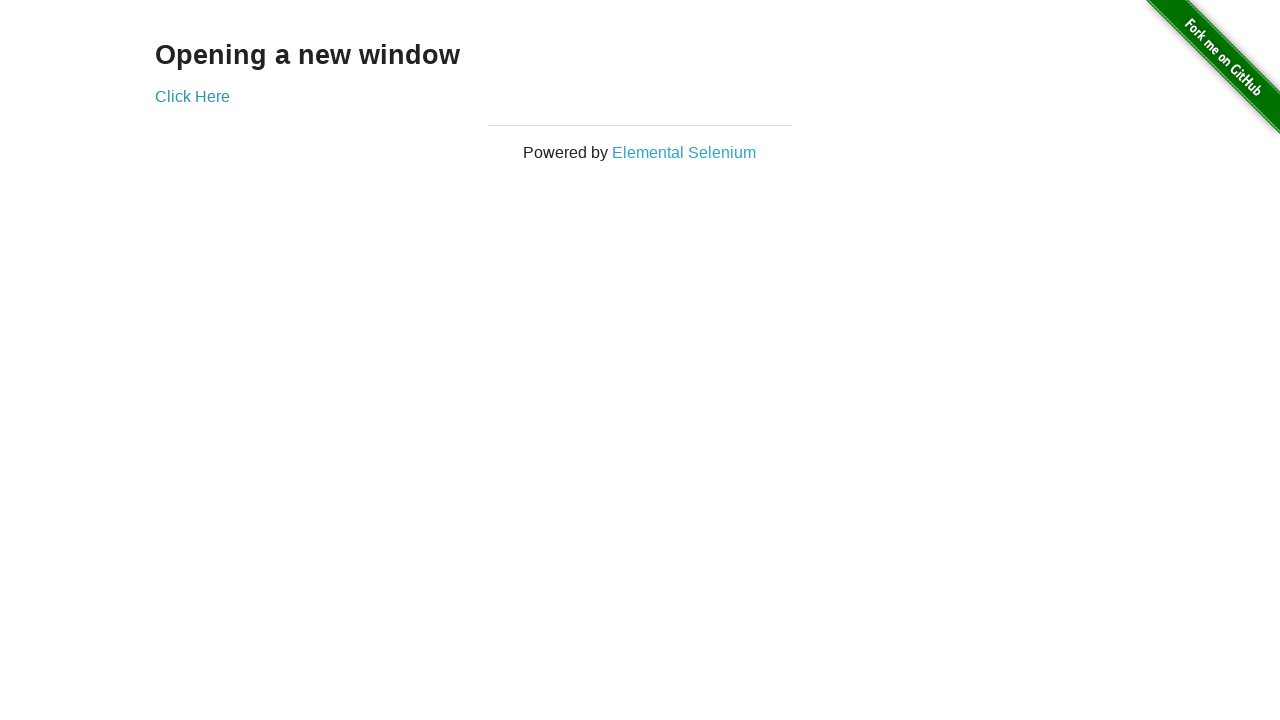

New window opened and captured
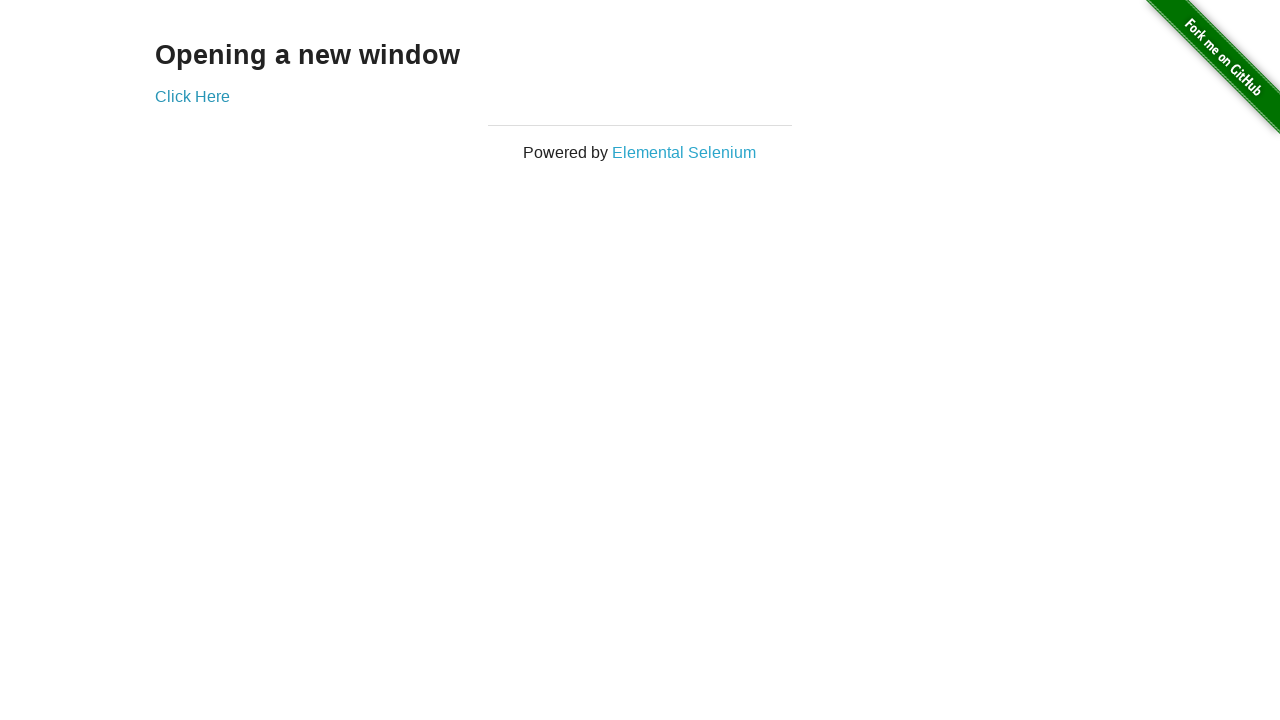

New window finished loading
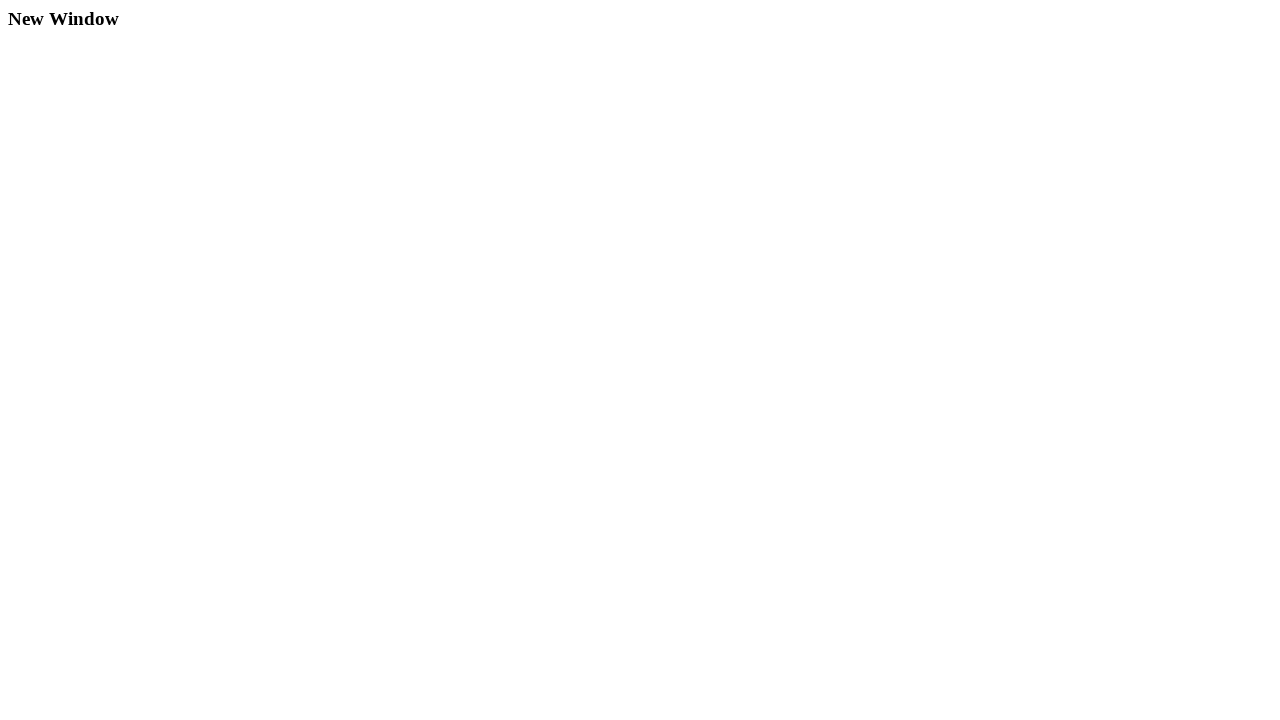

Retrieved body text from new window
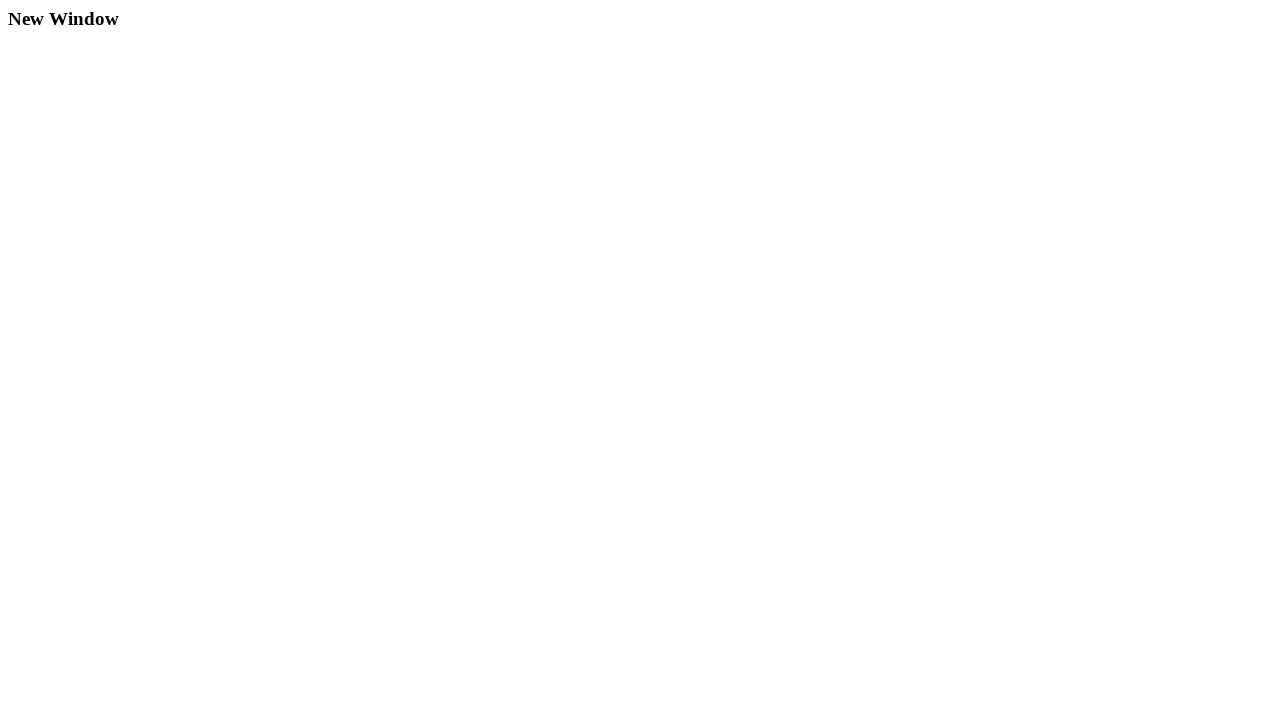

Verified 'New Window' text is present in new window
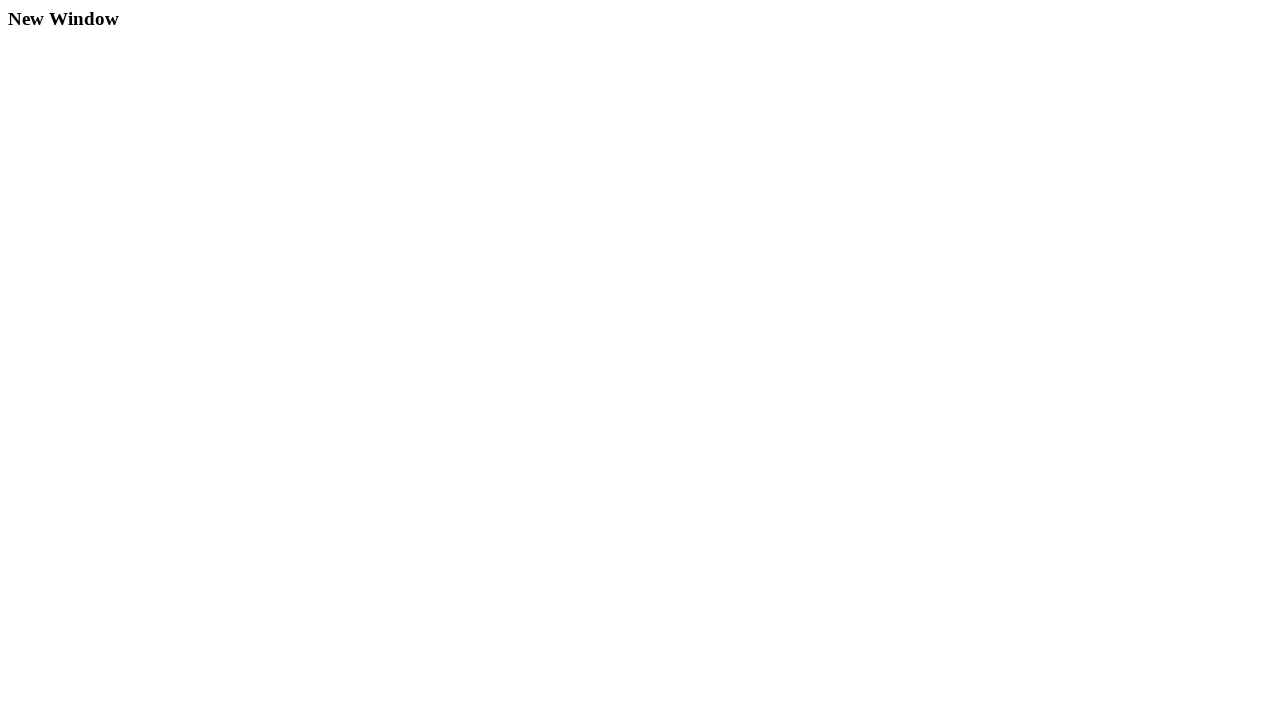

Closed the new window
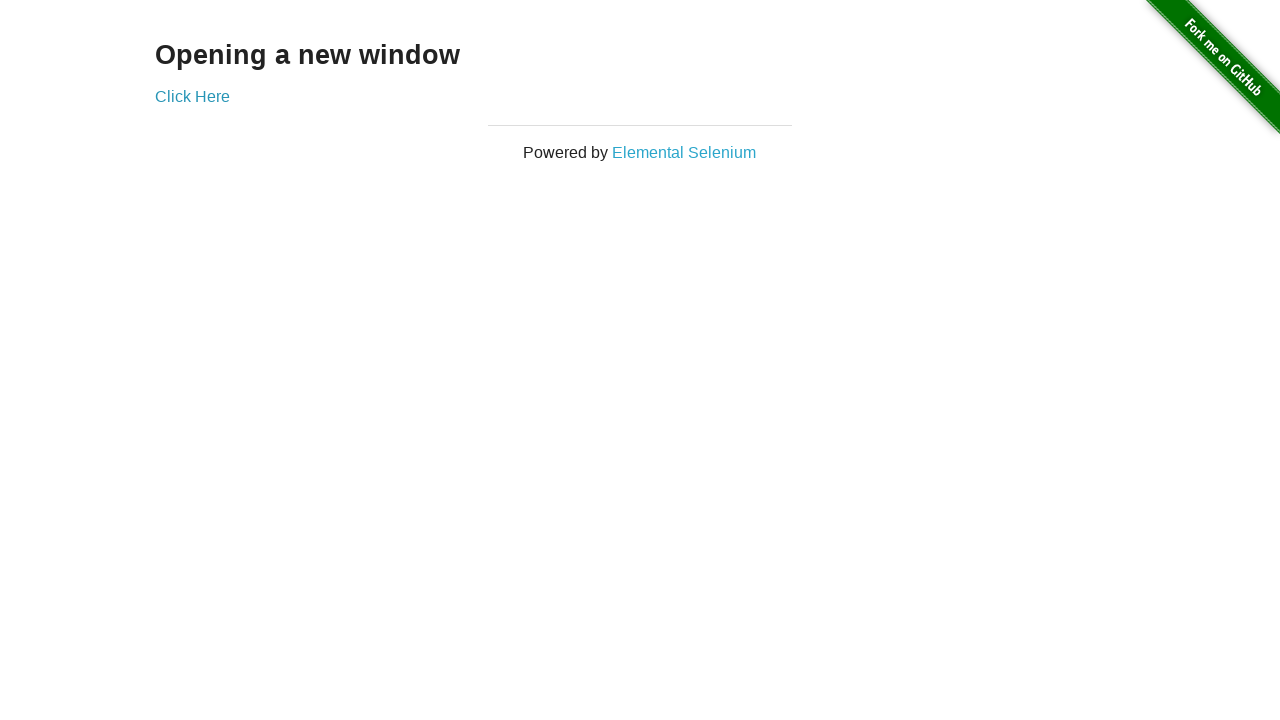

Verified original window title is 'The Internet'
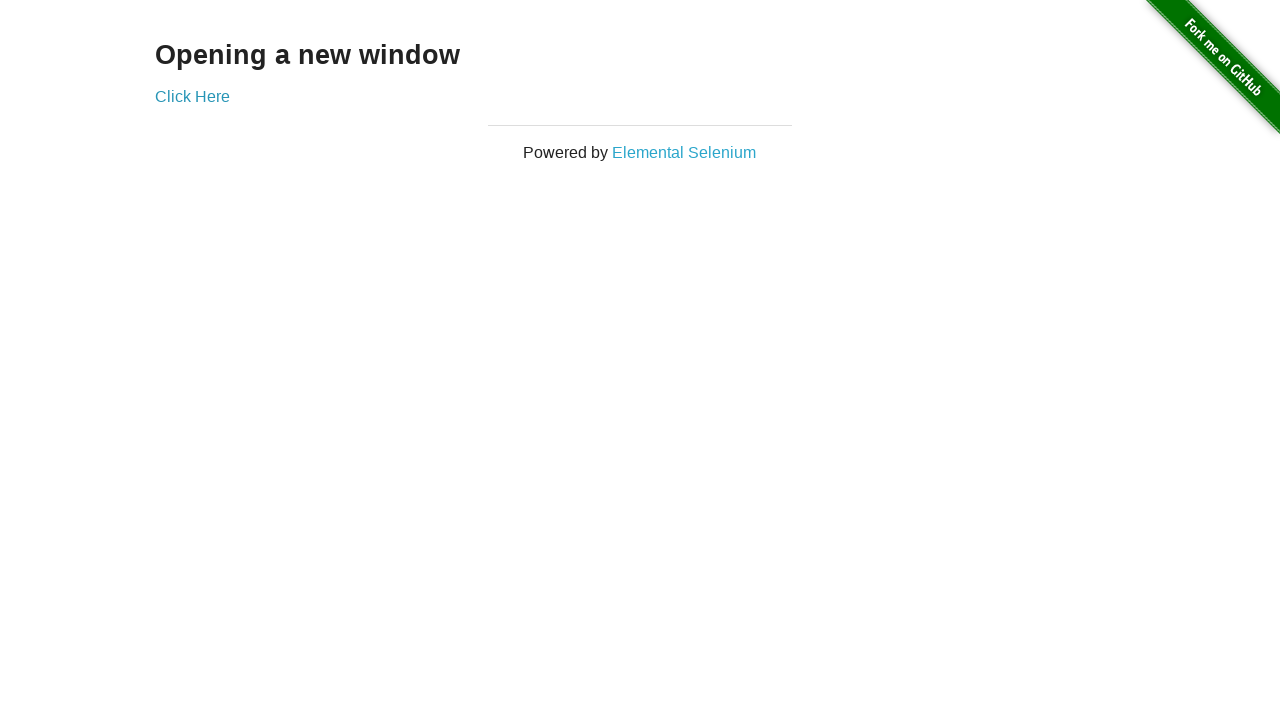

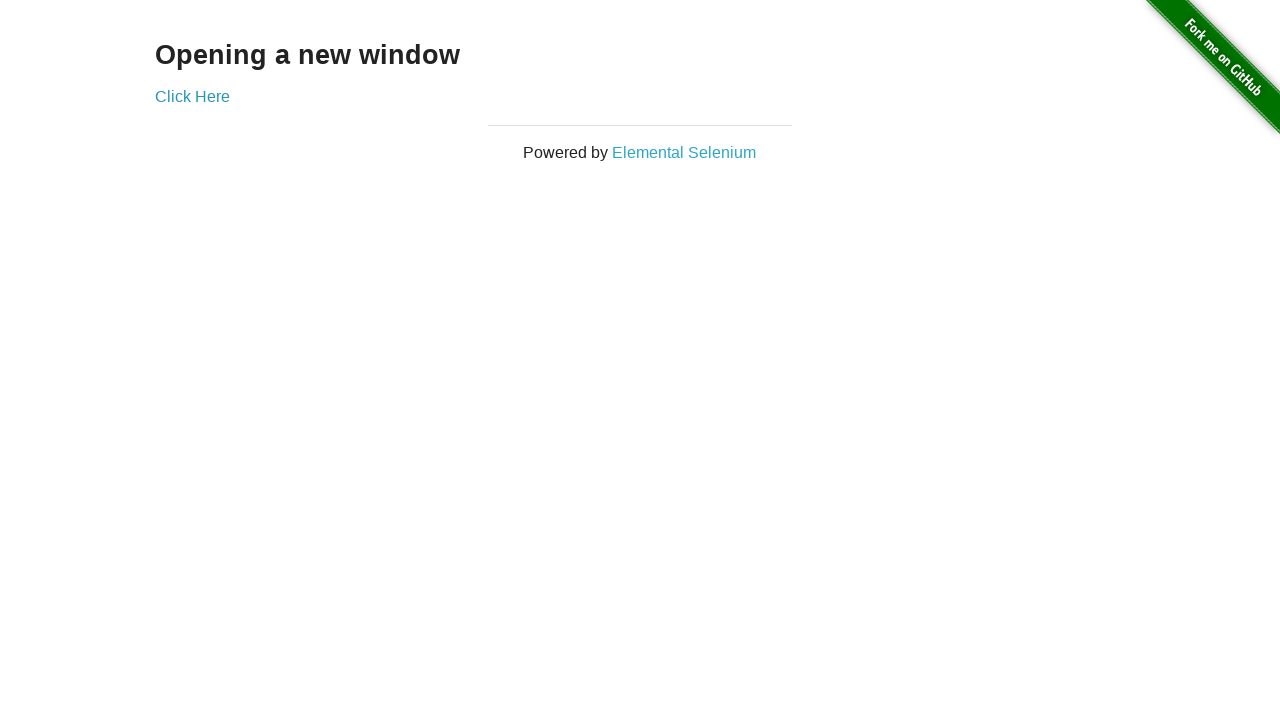